Navigates to GeeksforGeeks homepage and executes a JavaScript alert dialog

Starting URL: https://www.geeksforgeeks.org/

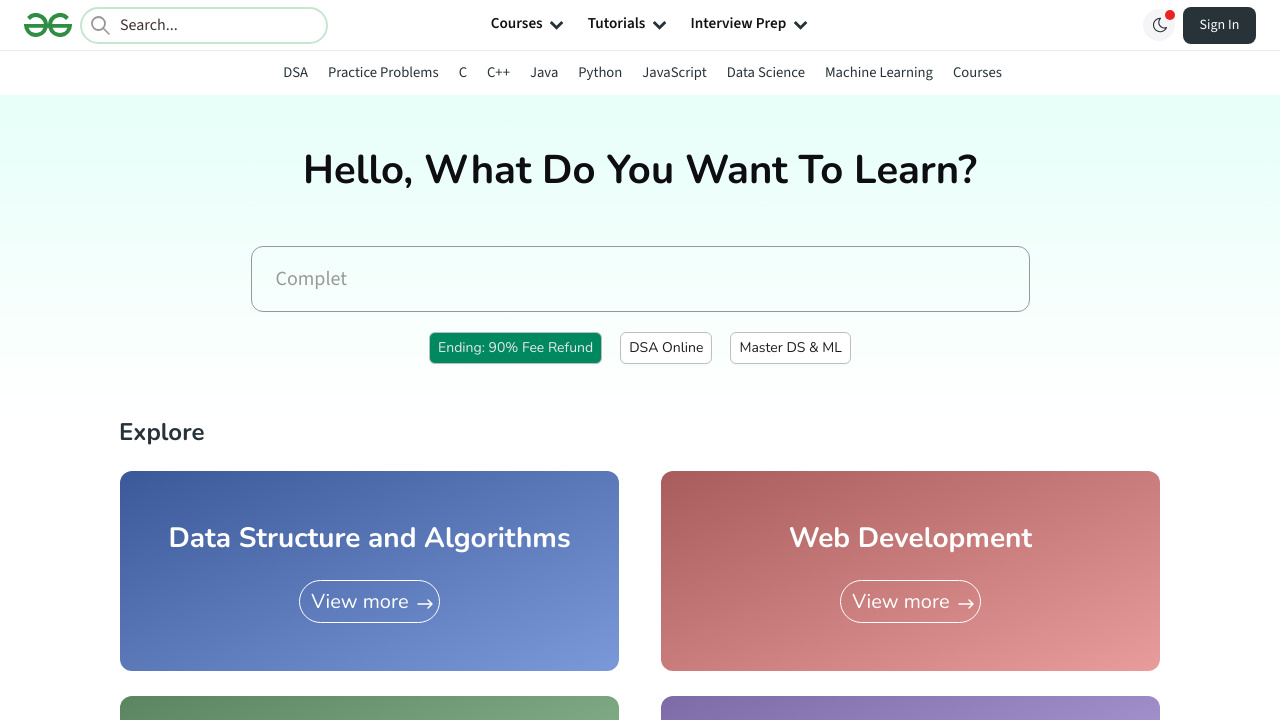

Navigated to GeeksforGeeks homepage
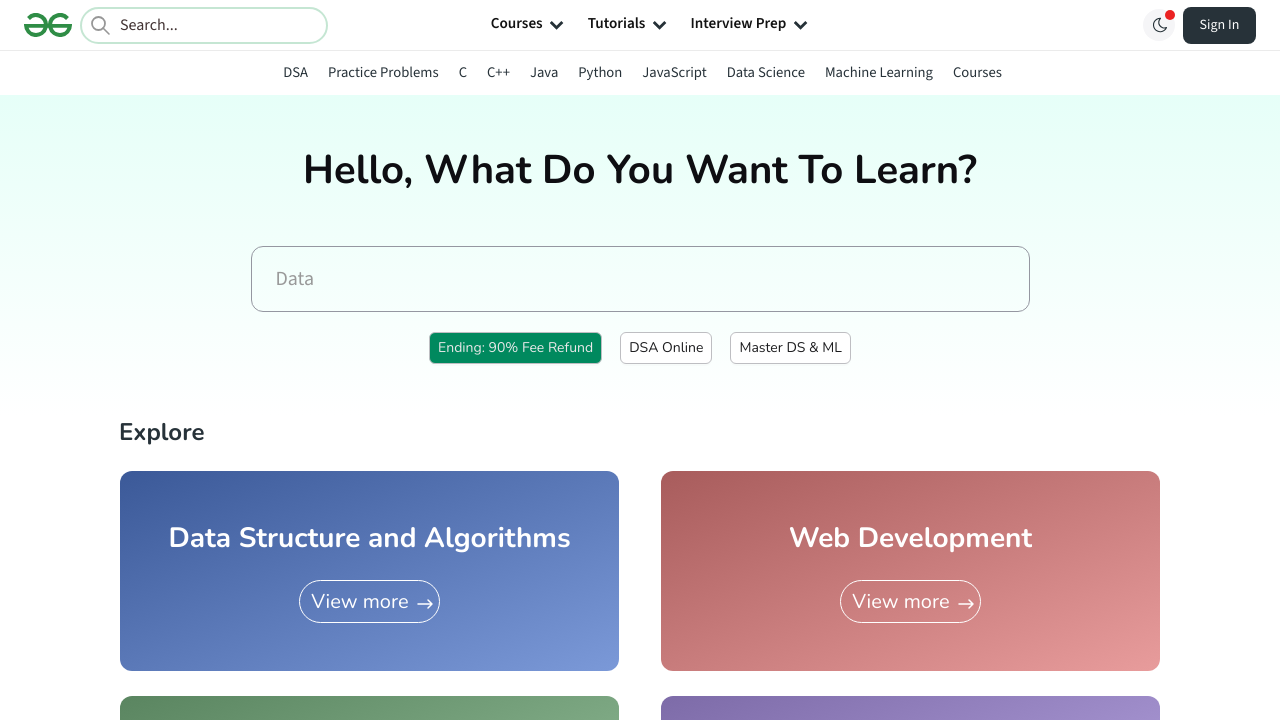

Executed JavaScript alert dialog
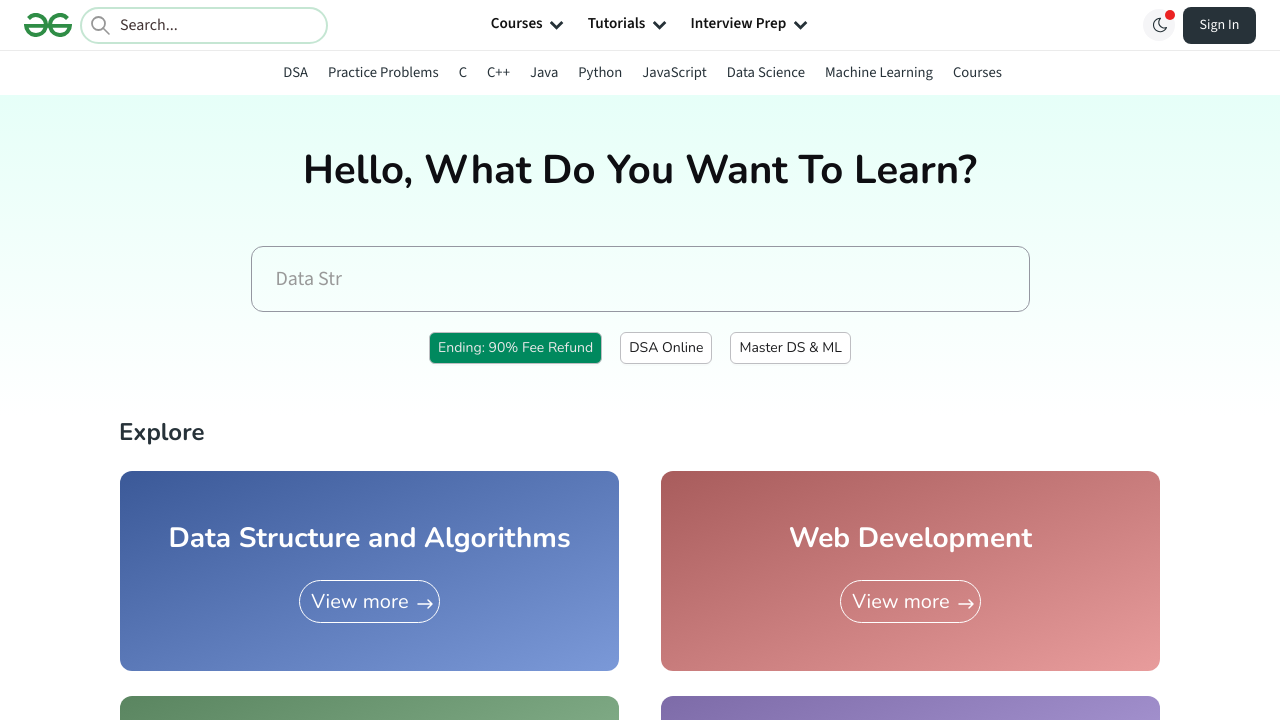

Set up dialog handler to accept alerts
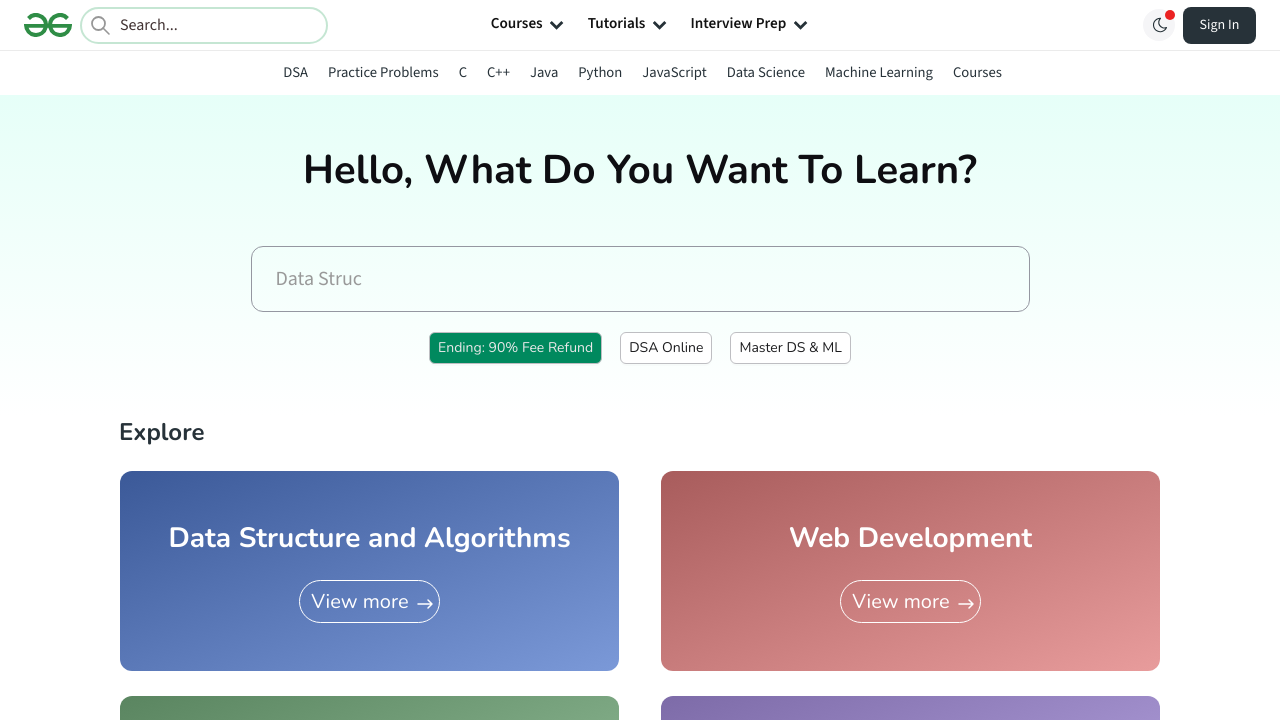

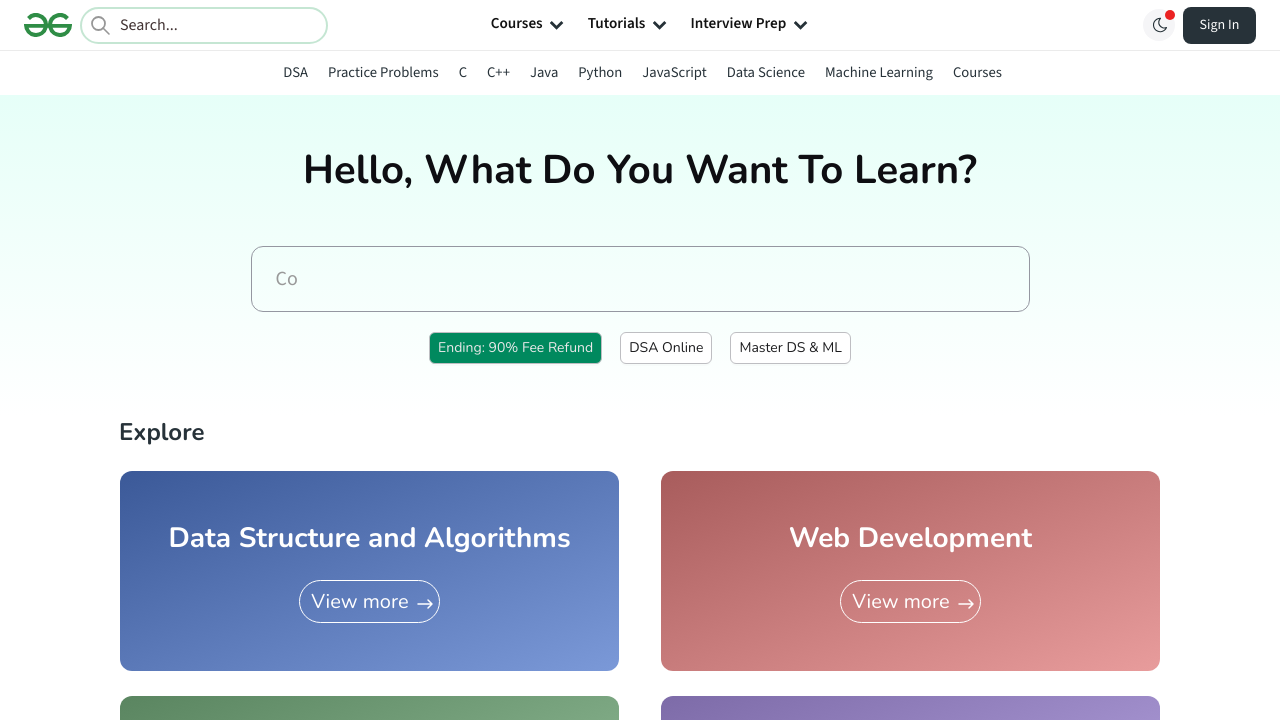